Tests drag and drop functionality on the jQuery UI demo page by dragging an element within an iframe using drag and drop by offset action.

Starting URL: https://jqueryui.com/droppable/

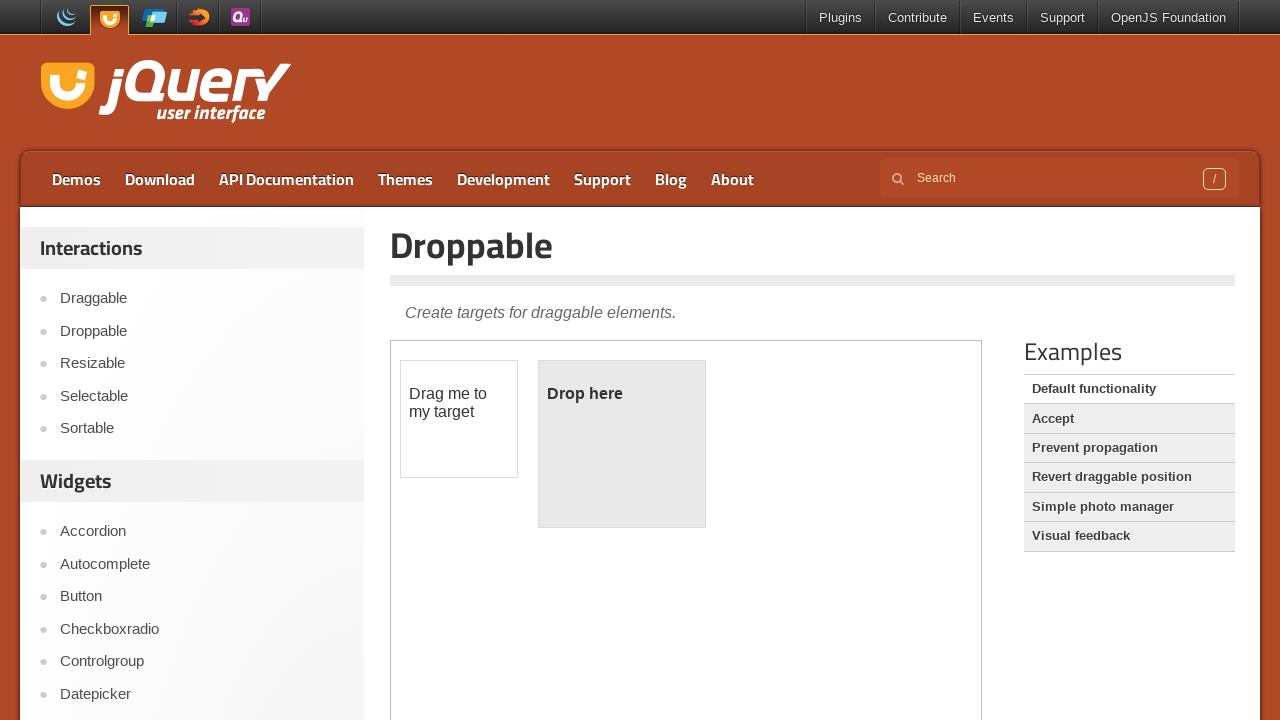

Located the demo iframe on the jQuery UI droppable page
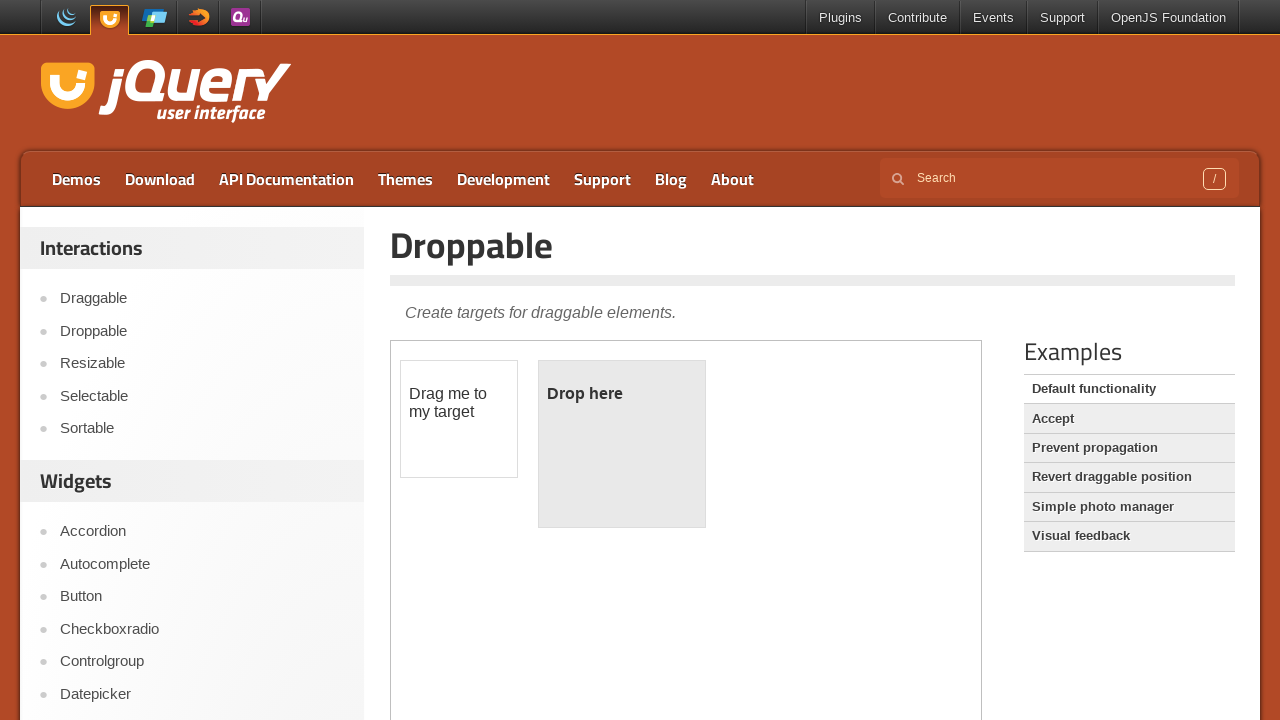

Draggable element (#draggable) is now visible
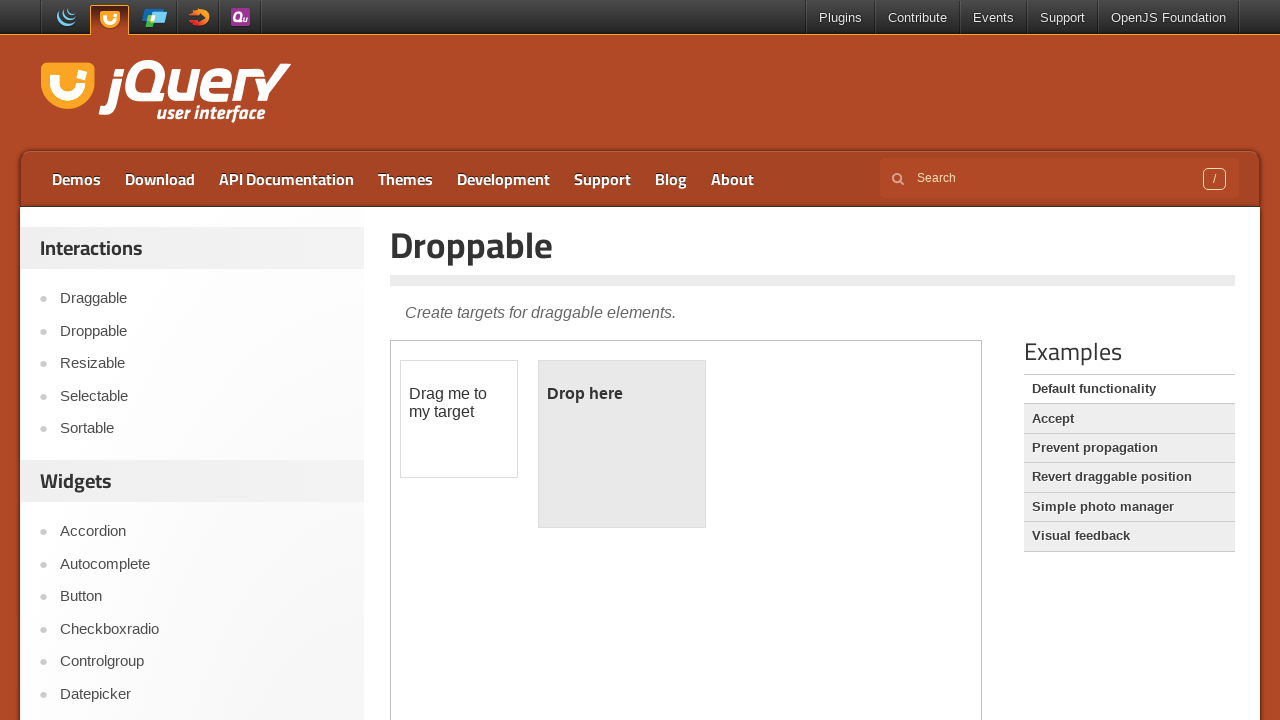

Located the droppable element (#droppable)
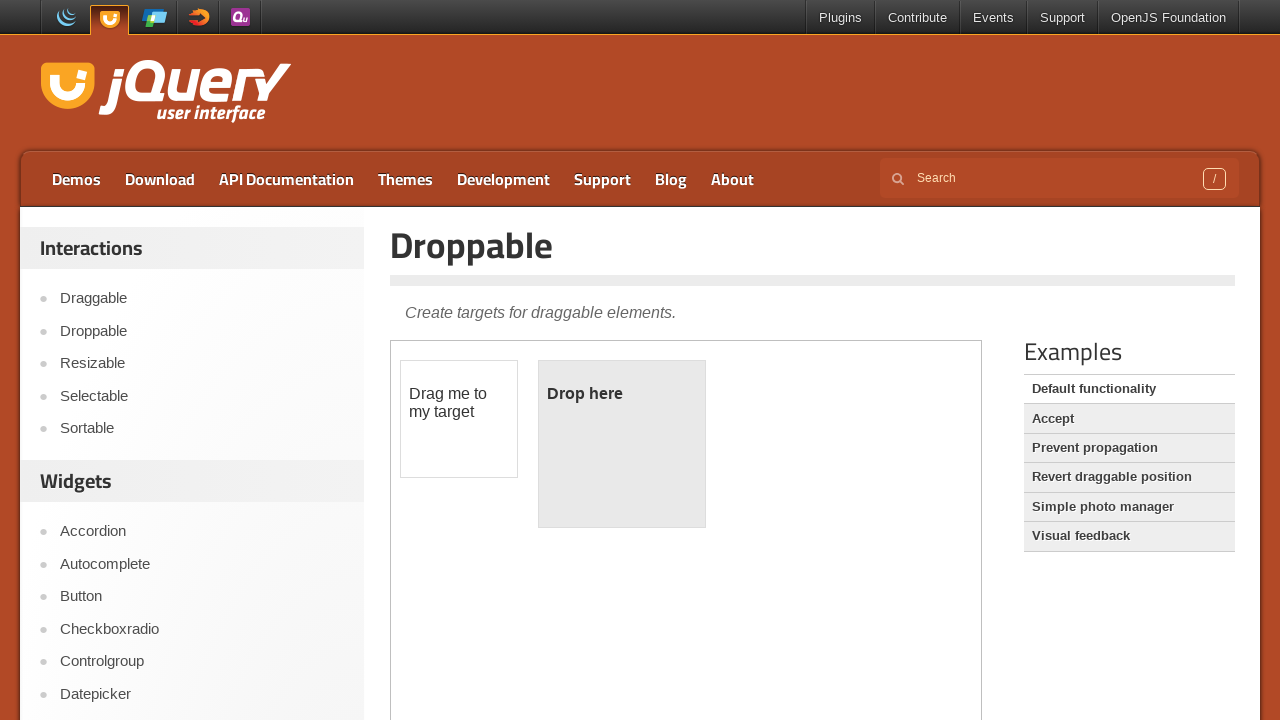

Dragged the draggable element onto the droppable element at (622, 444)
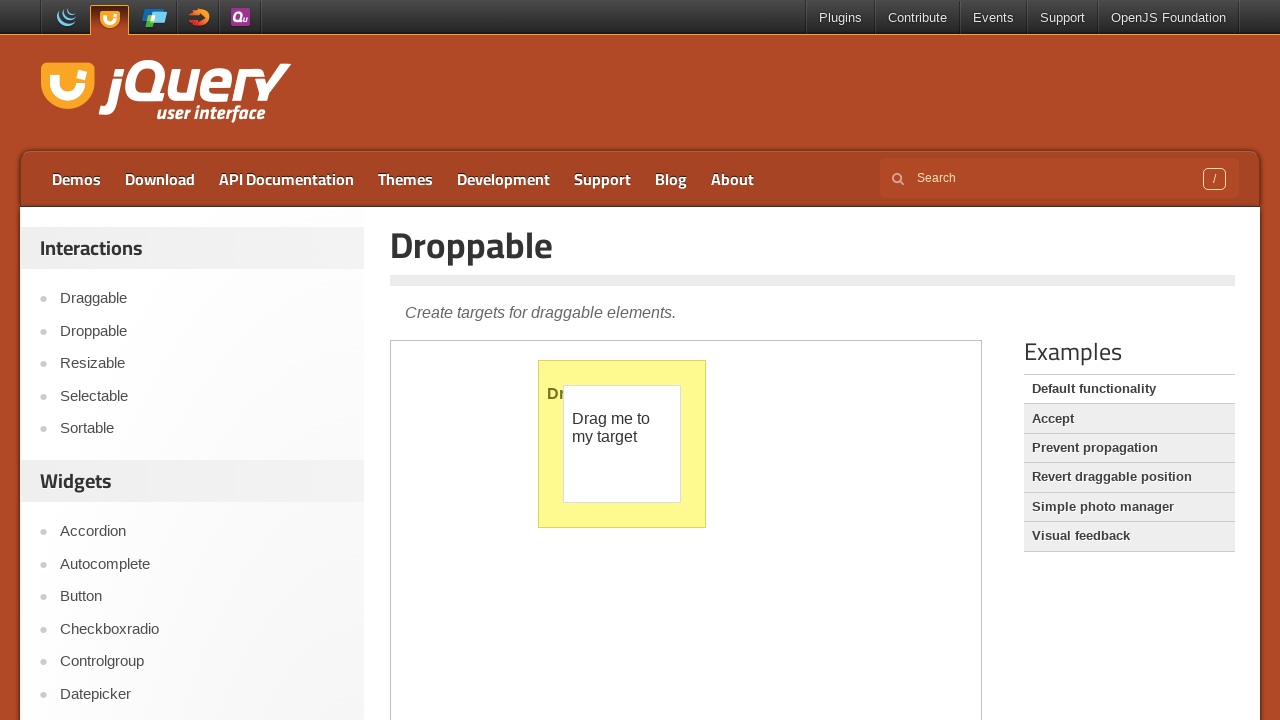

Verified drop was successful - droppable element now displays 'Dropped!' text
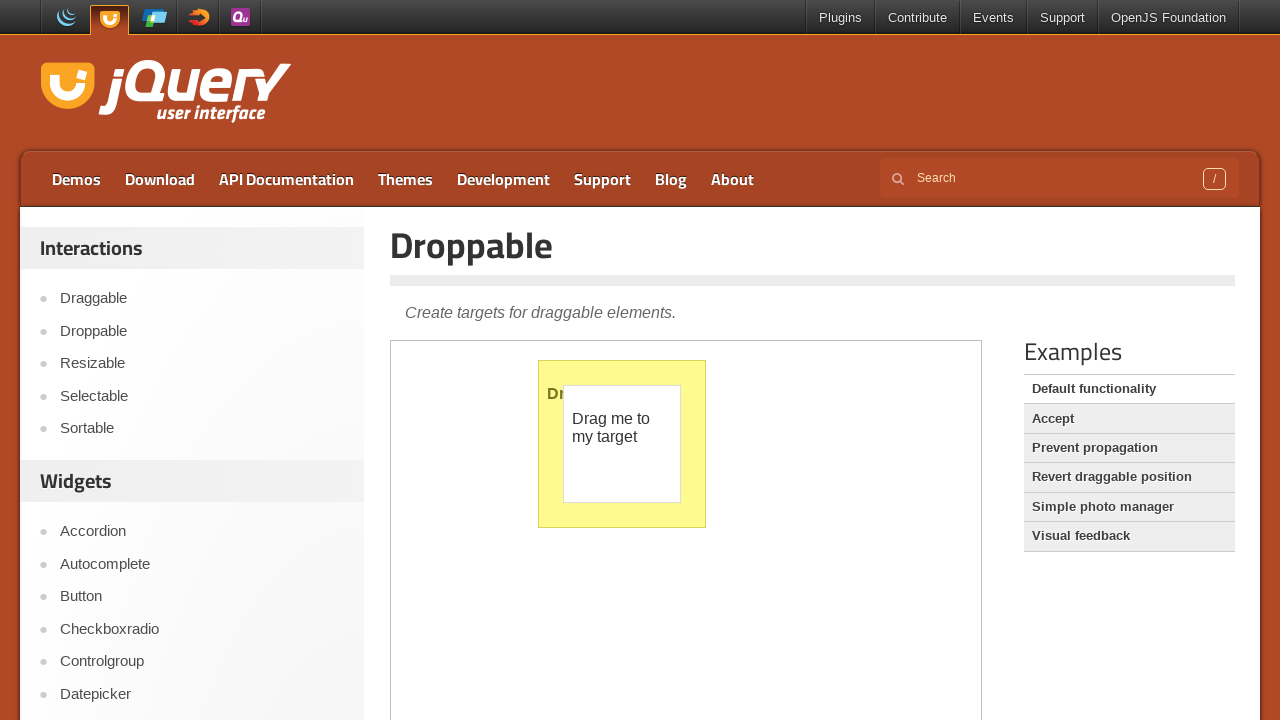

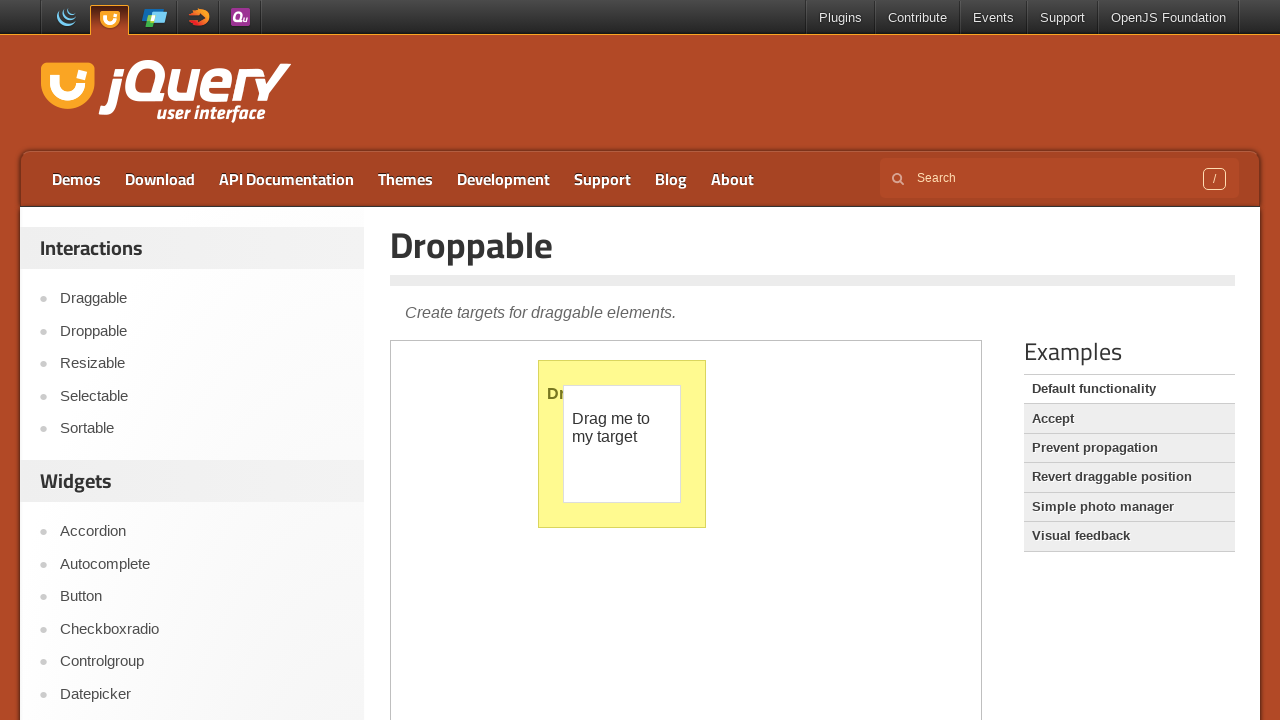